Tests navigation to Browse Languages menu, clicks on letter Z submenu, and verifies languages starting with Z are displayed

Starting URL: https://www.99-bottles-of-beer.net/

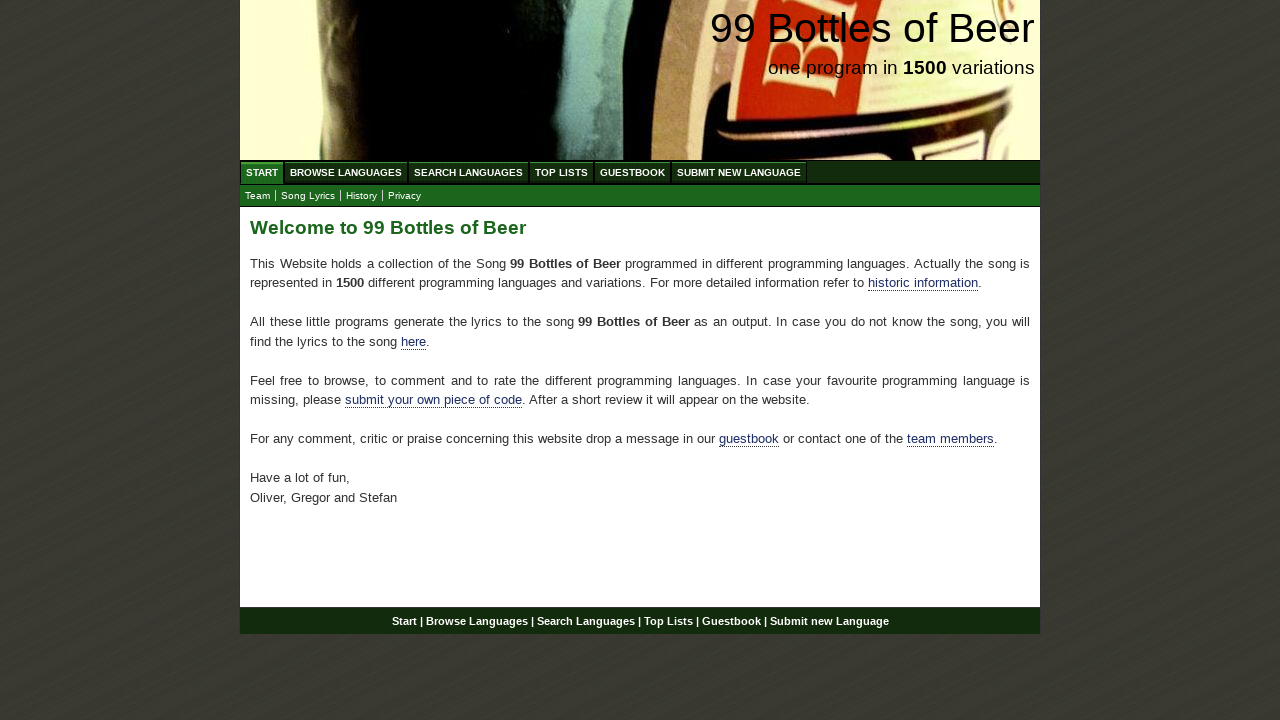

Clicked on Browse Languages menu at (346, 172) on xpath=//ul[@id='menu']/li//a[@href='/abc.html']
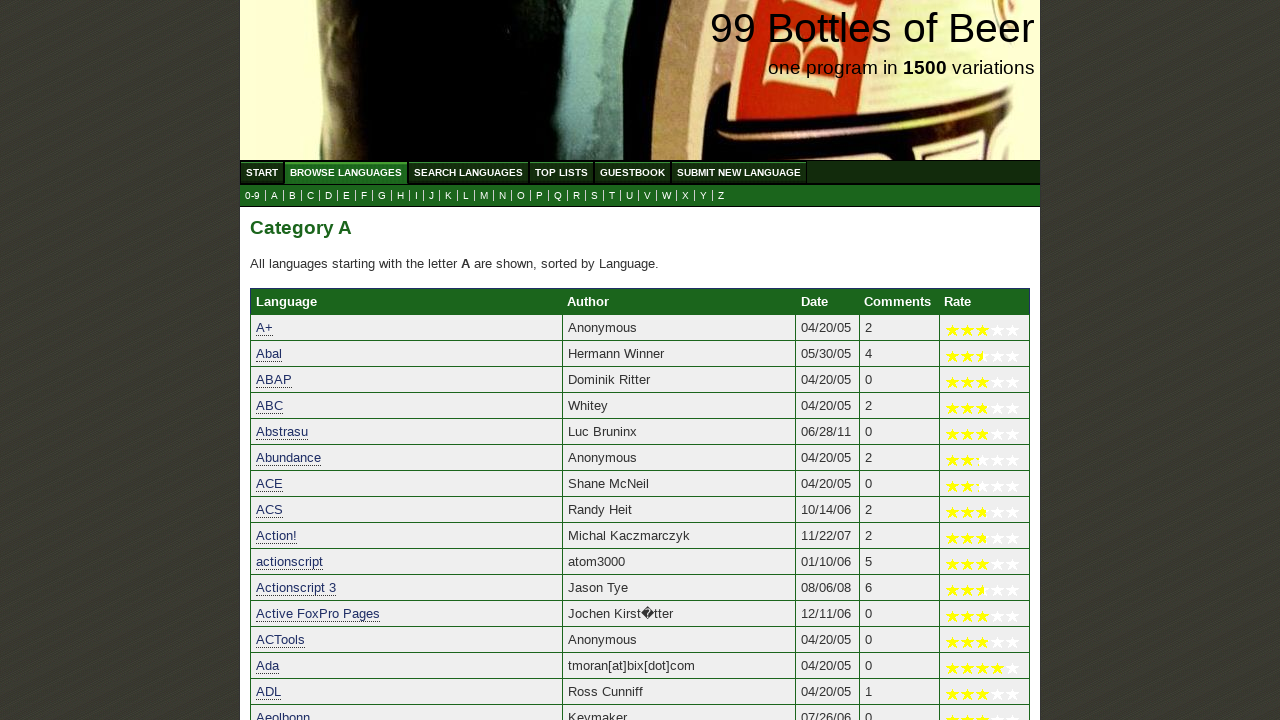

Clicked on letter Z submenu at (721, 196) on xpath=//ul[@id='submenu']/li//a[contains(text(), 'Z')]
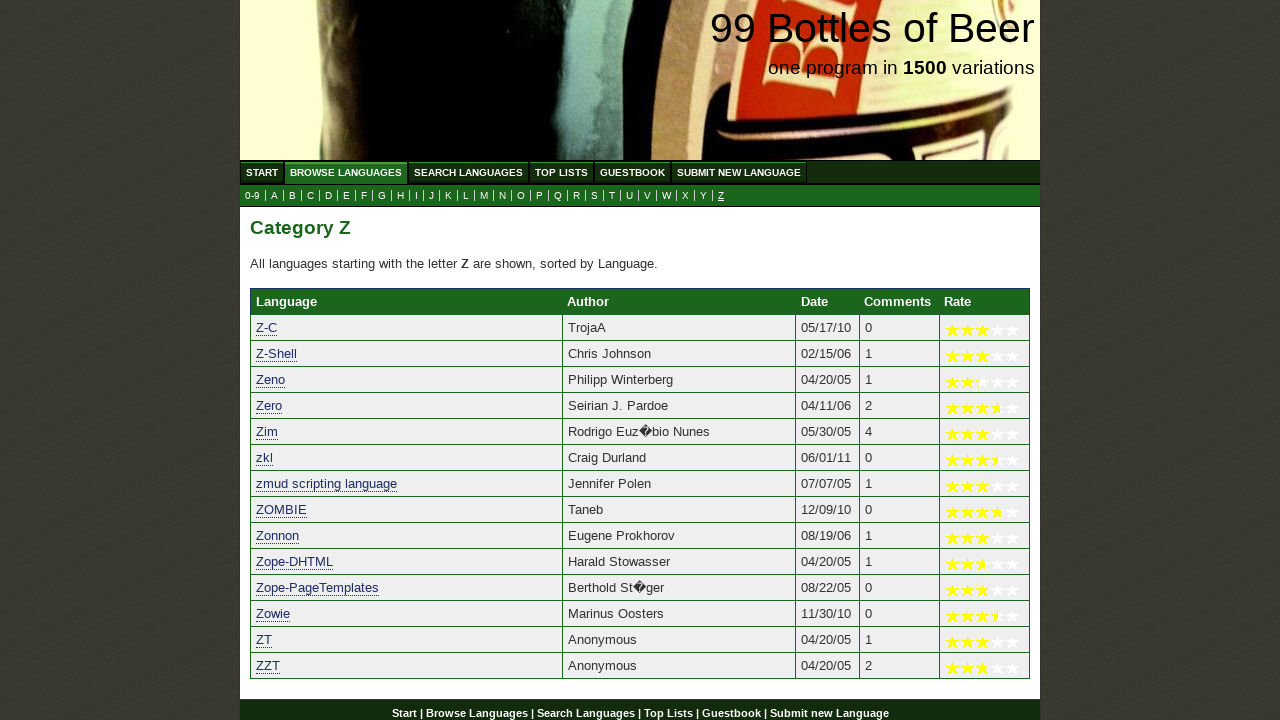

Languages starting with Z loaded successfully
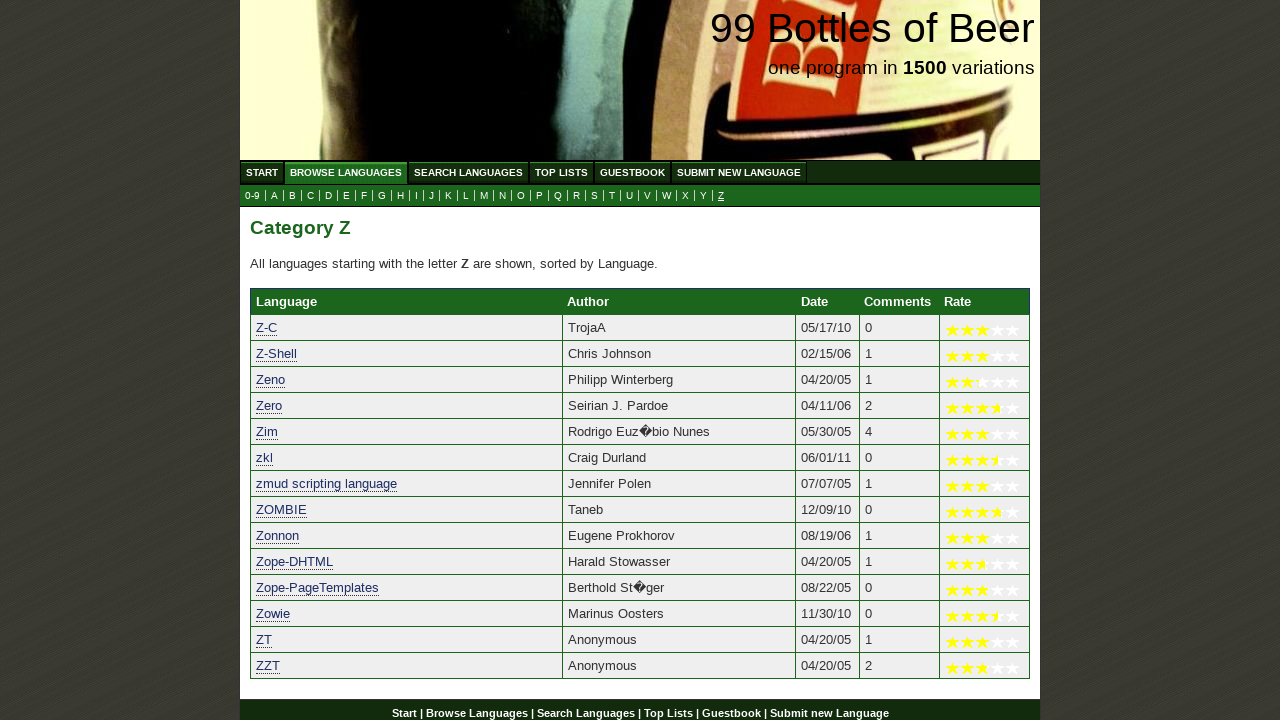

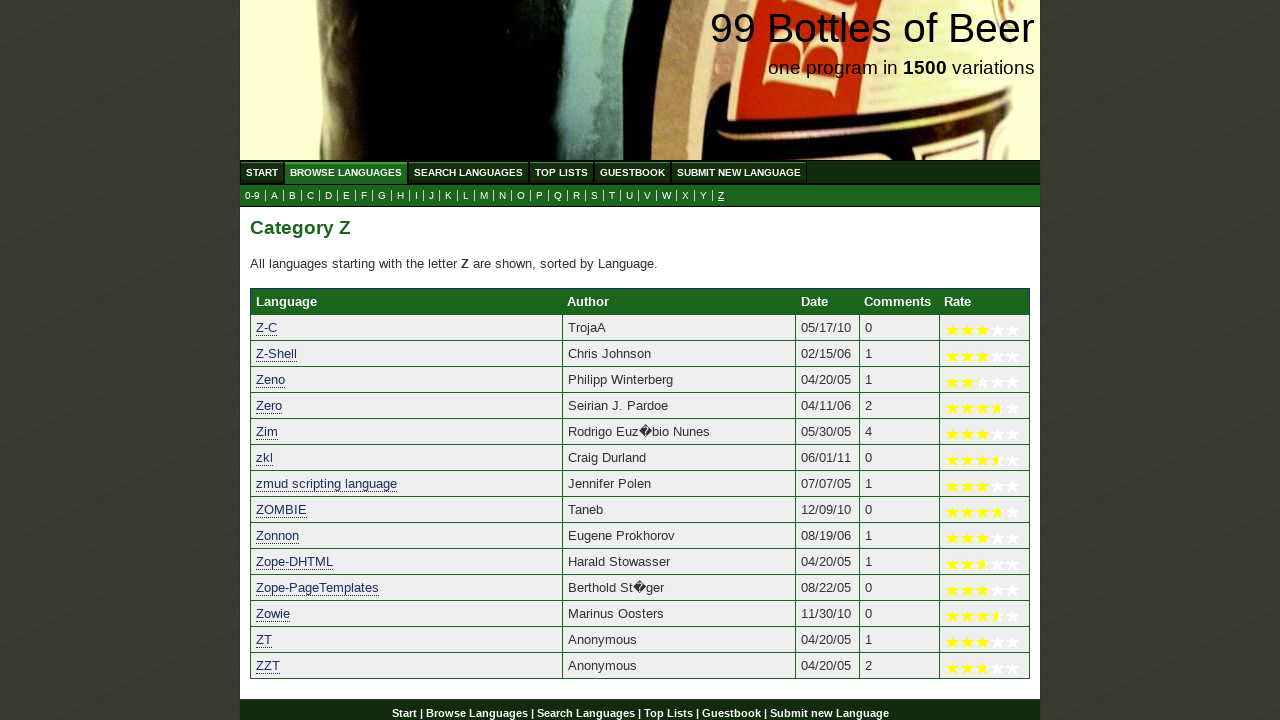